Navigates to an automation practice page and takes a screenshot of the page

Starting URL: https://rahulshettyacademy.com/AutomationPractice/

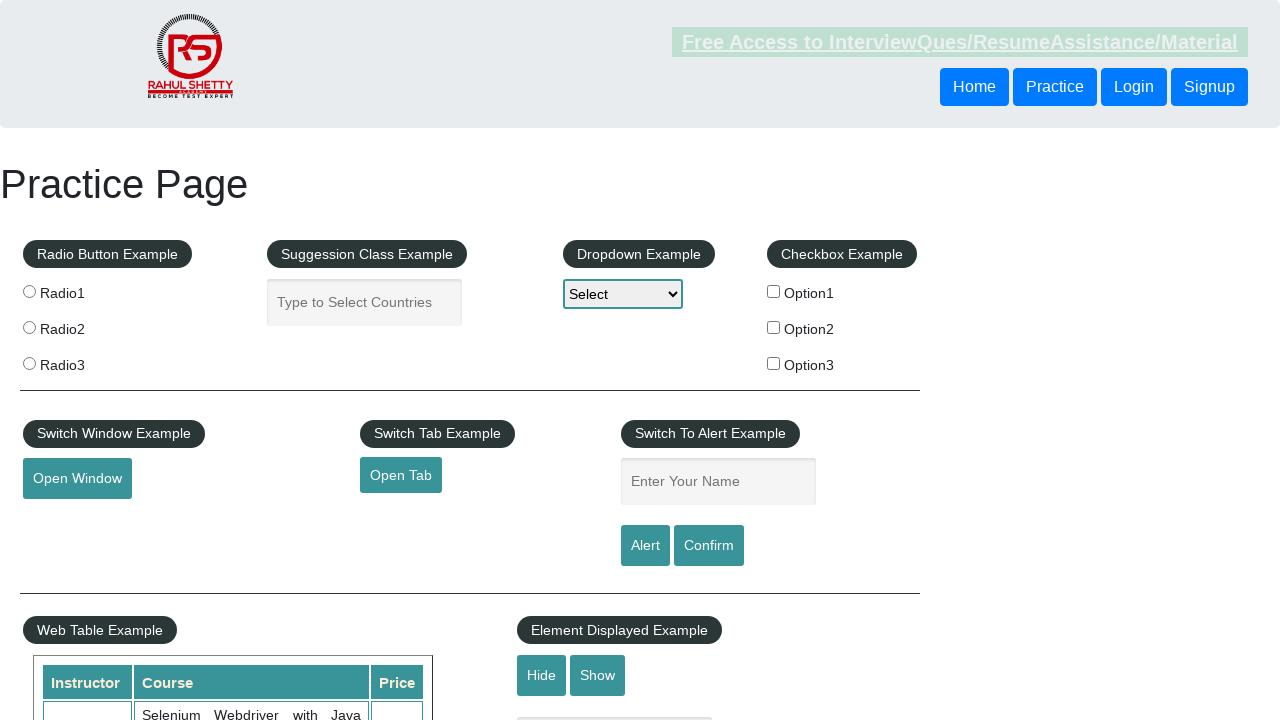

Waited for page to reach networkidle state
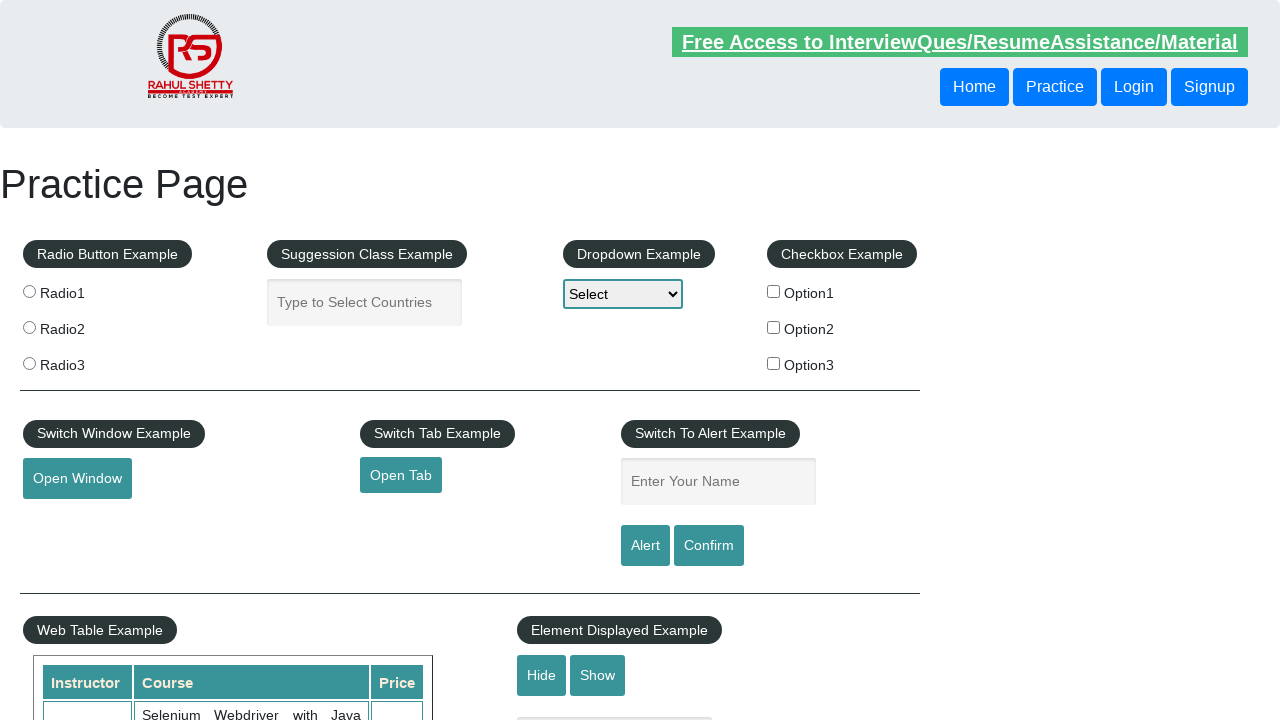

Captured screenshot of automation practice page after full load
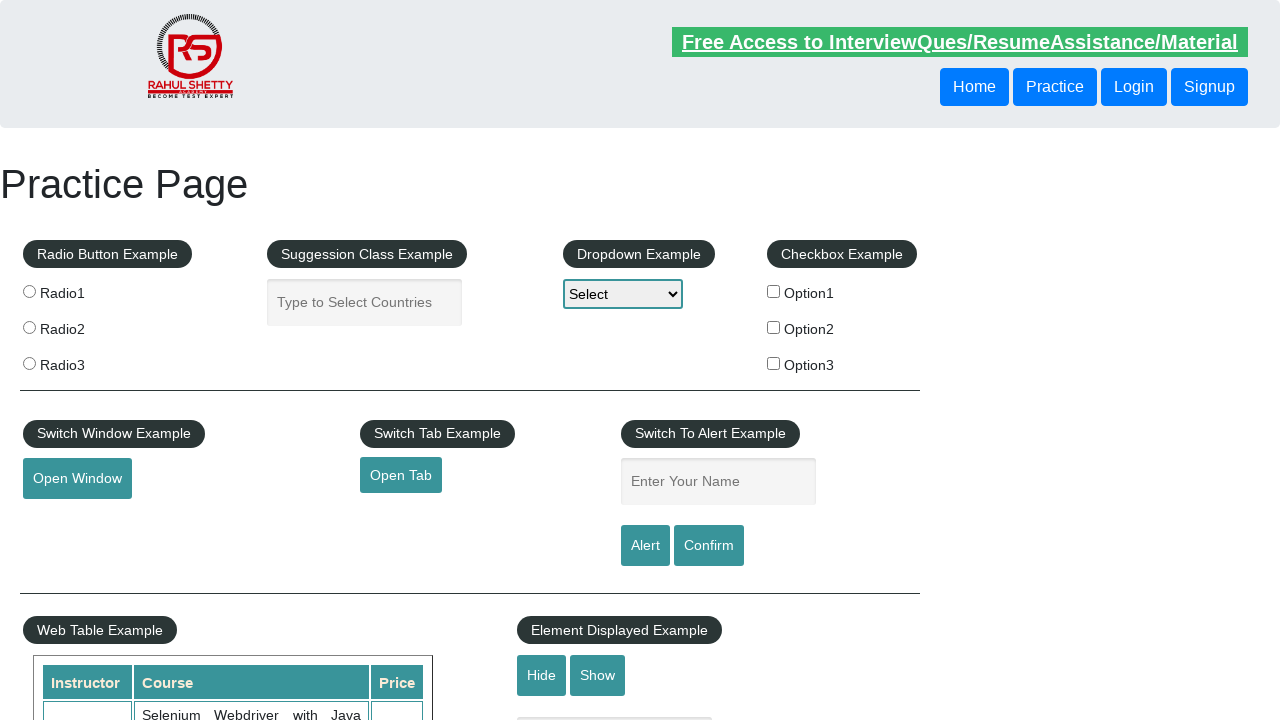

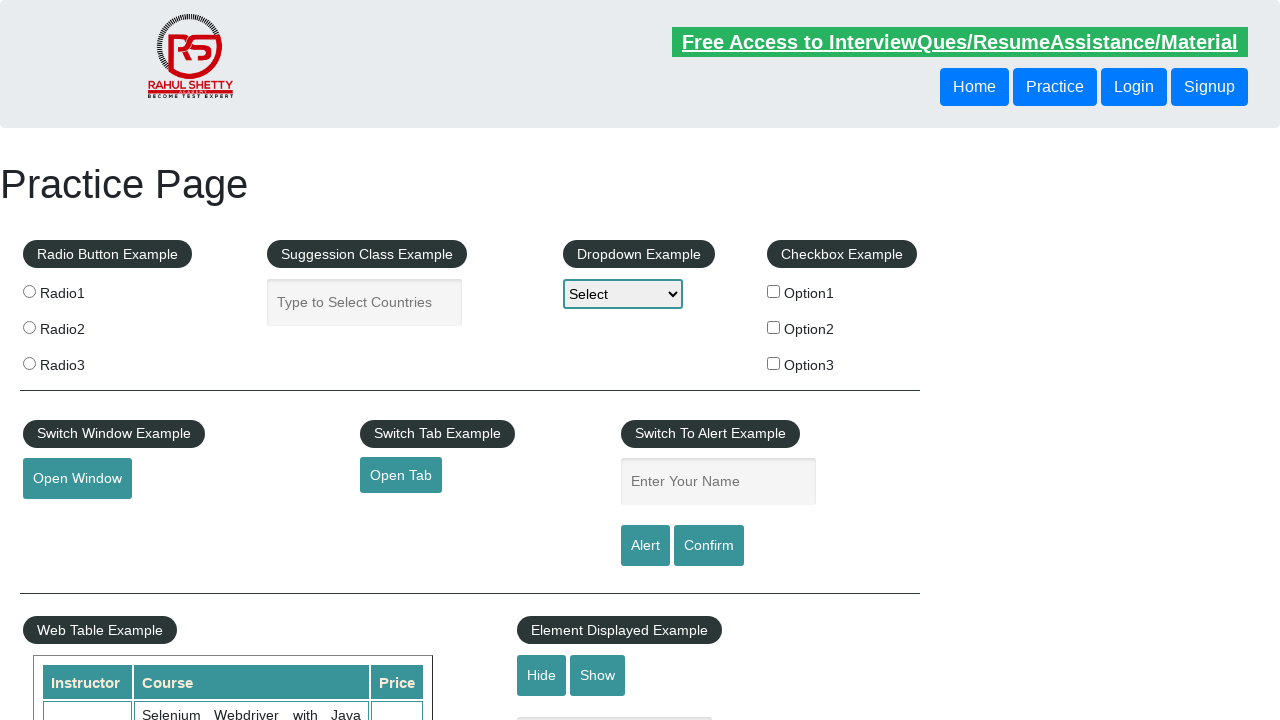